Tests handling of dynamic element attributes on a Selenium training page by locating username and password fields with dynamic class names using XPath starts-with selectors, entering credentials, and verifying the confirmation message appears.

Starting URL: https://v1.training-support.net/selenium/dynamic-attributes

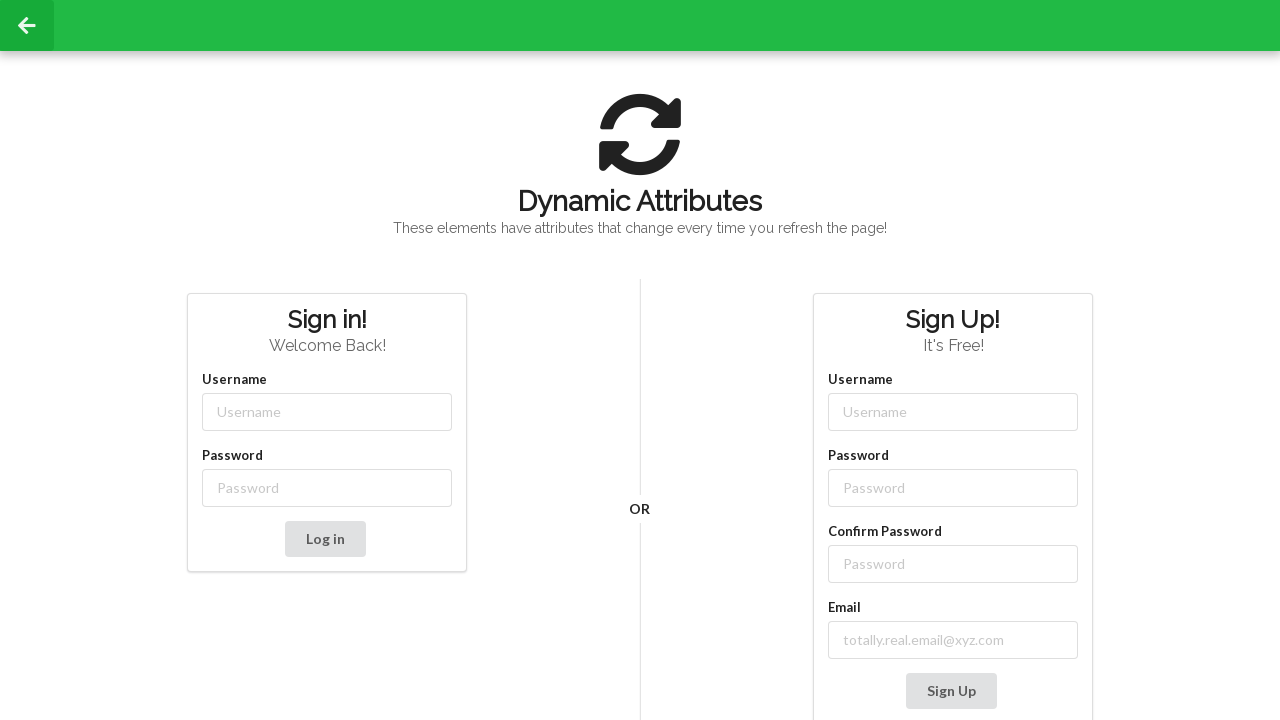

Filled username field with 'admin' using XPath starts-with selector on //input[starts-with(@class, 'username-')]
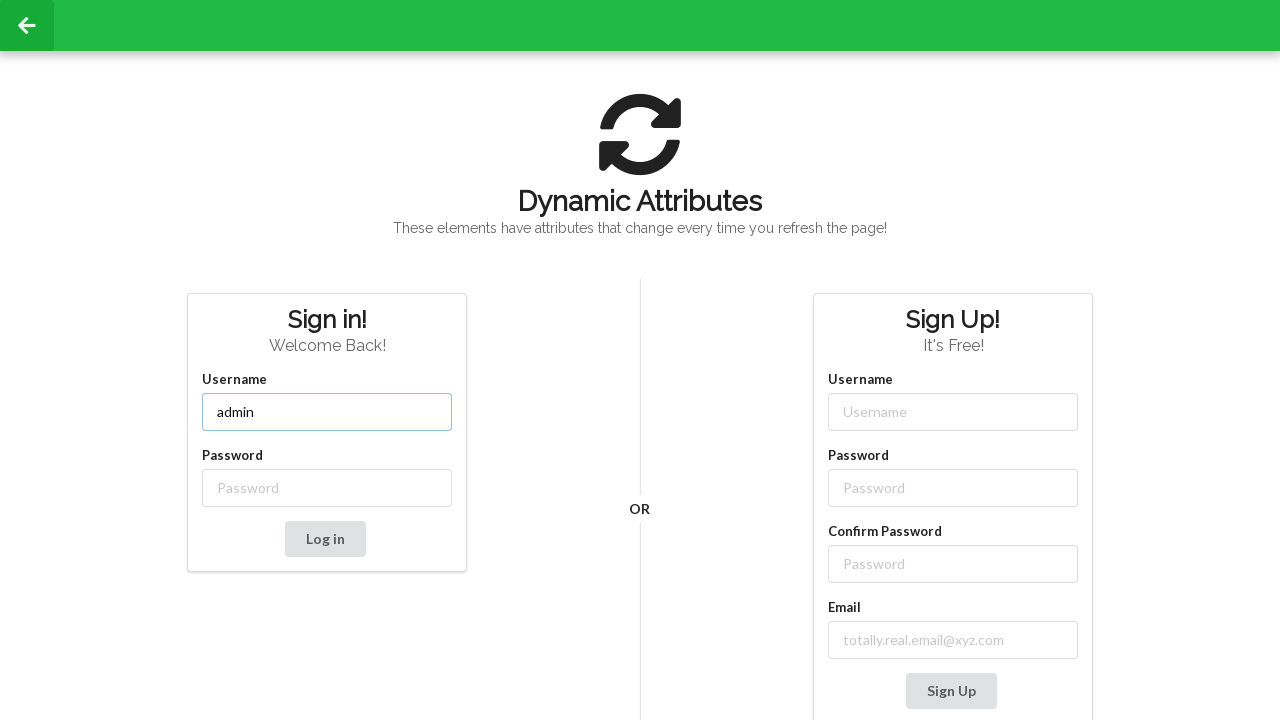

Filled password field with 'password' using XPath starts-with selector on //input[starts-with(@class, 'password-')]
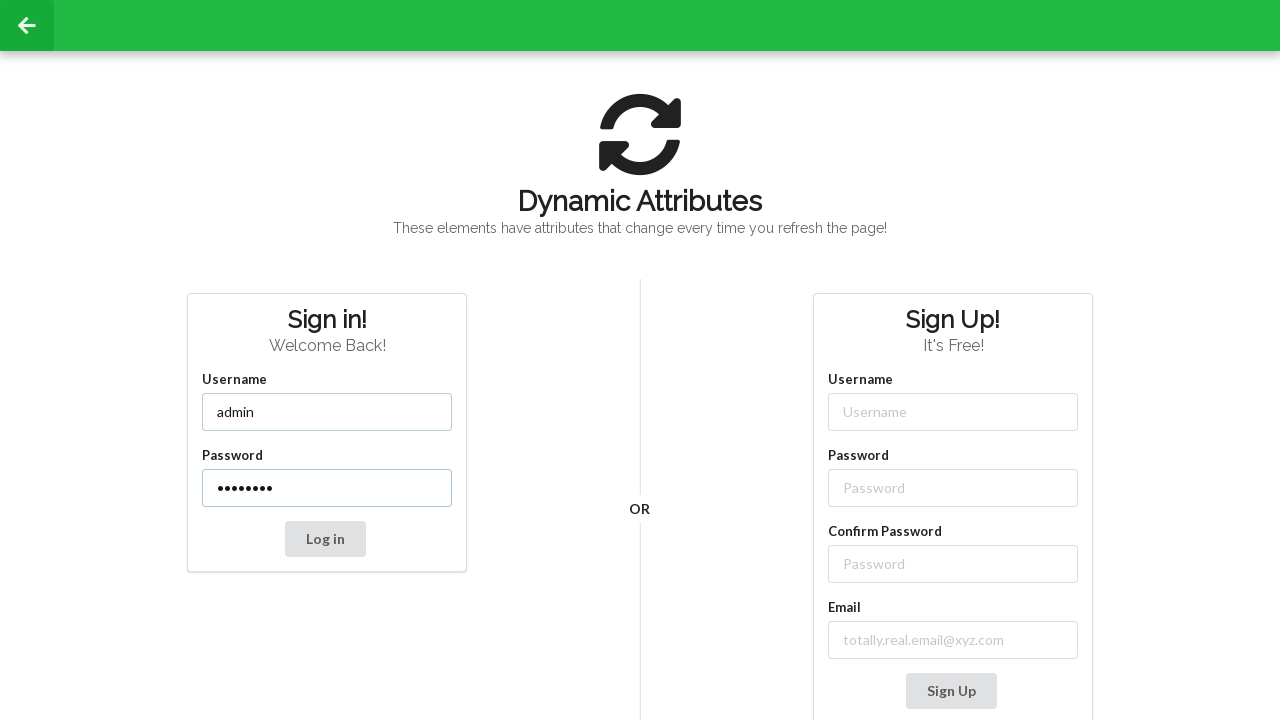

Clicked the login/submit button at (325, 539) on button[type='submit']
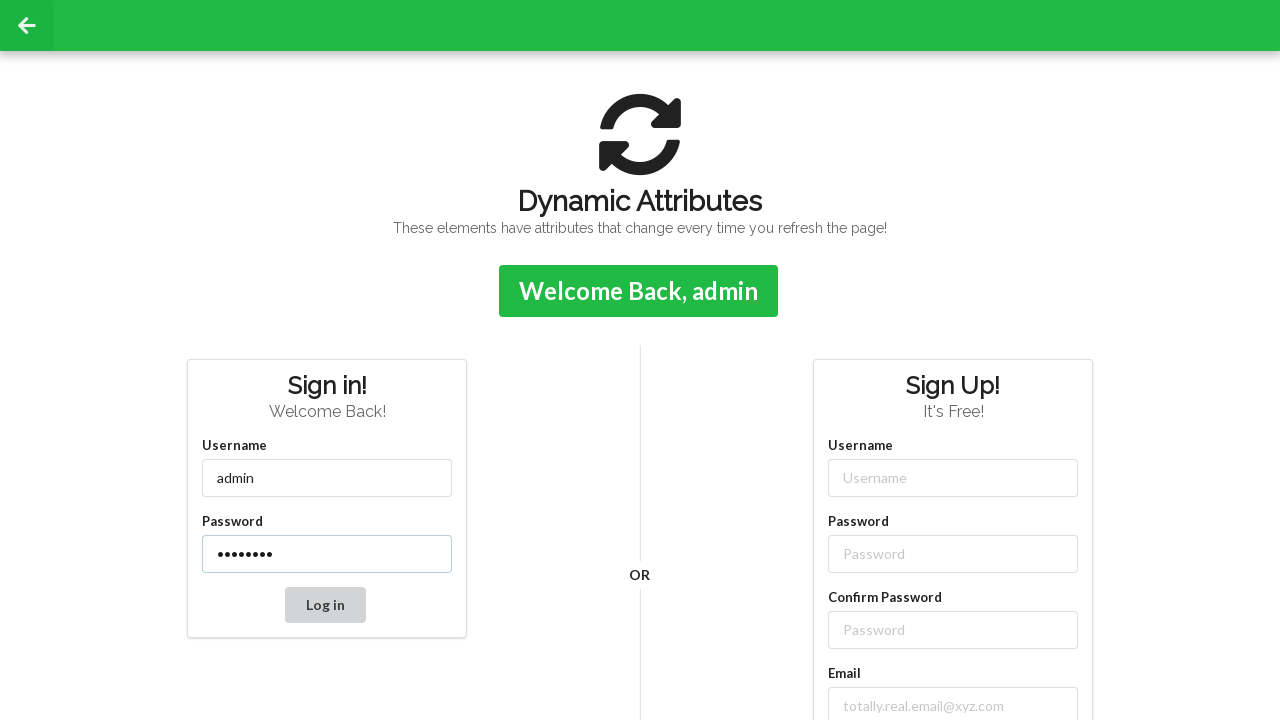

Confirmation message appeared
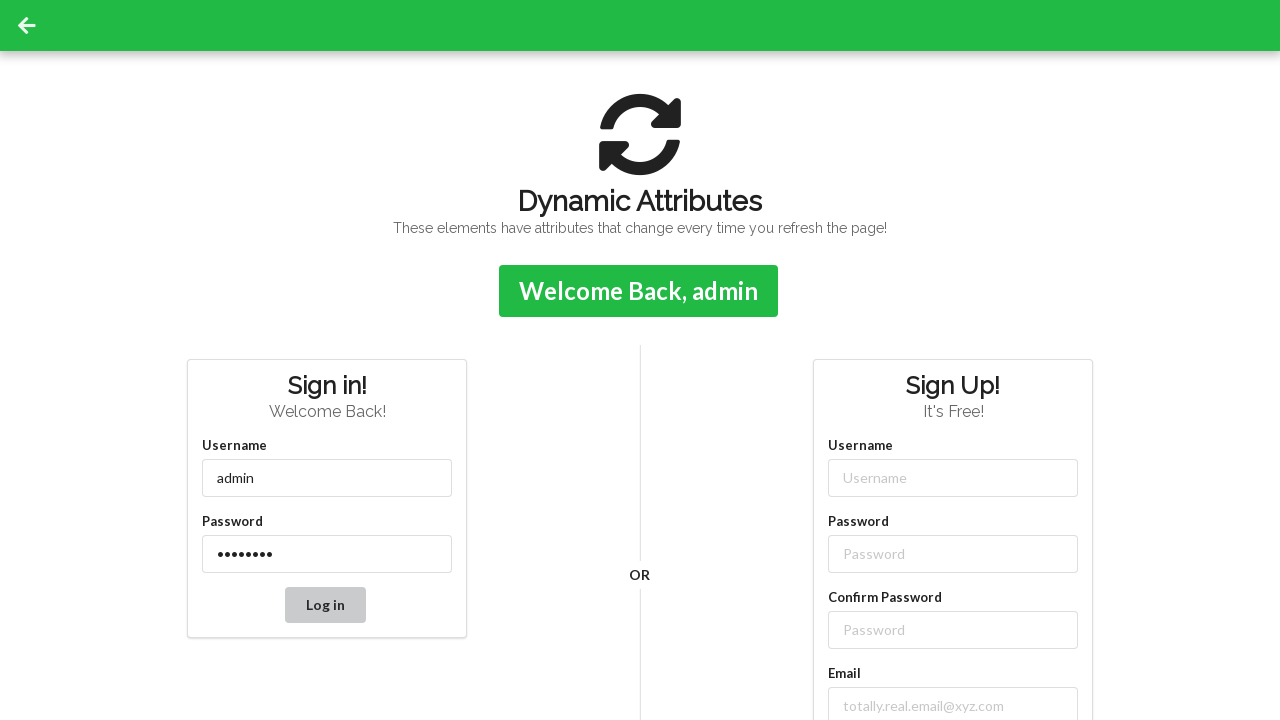

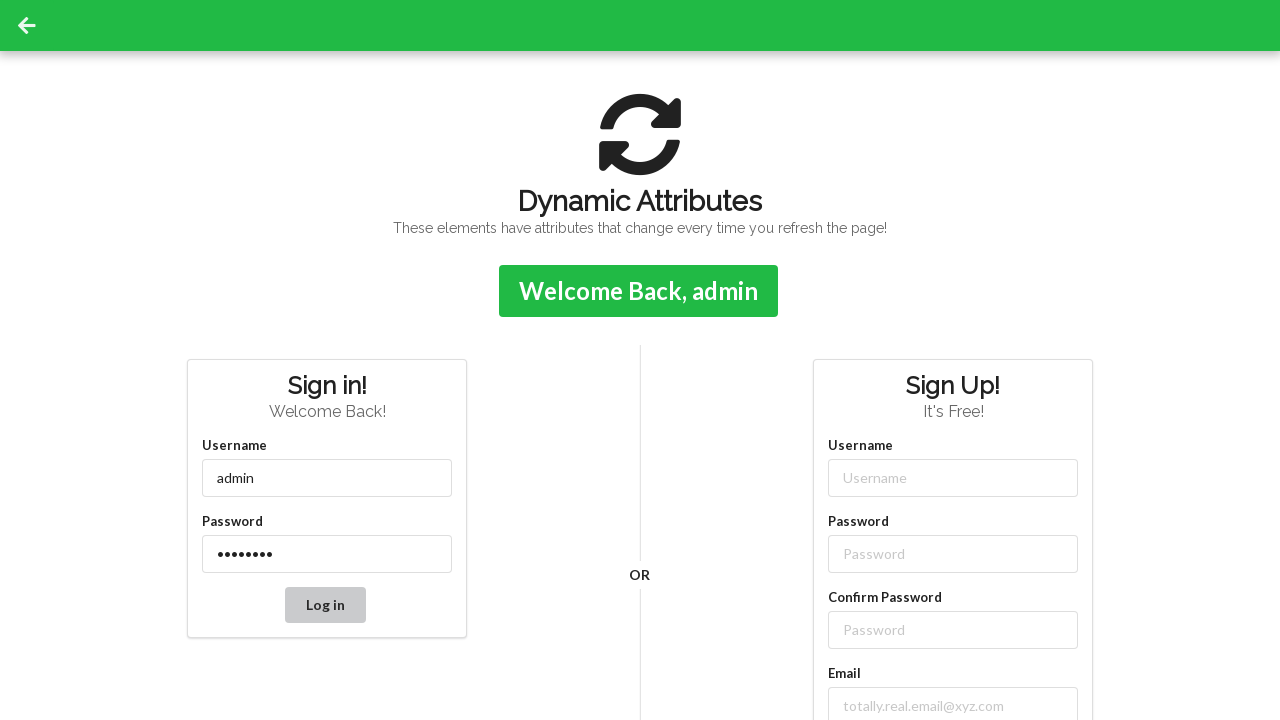